Navigates to University of Garoua website and hovers over the Schools menu to reveal sub-menus.

Starting URL: http://univ-garoua.cm

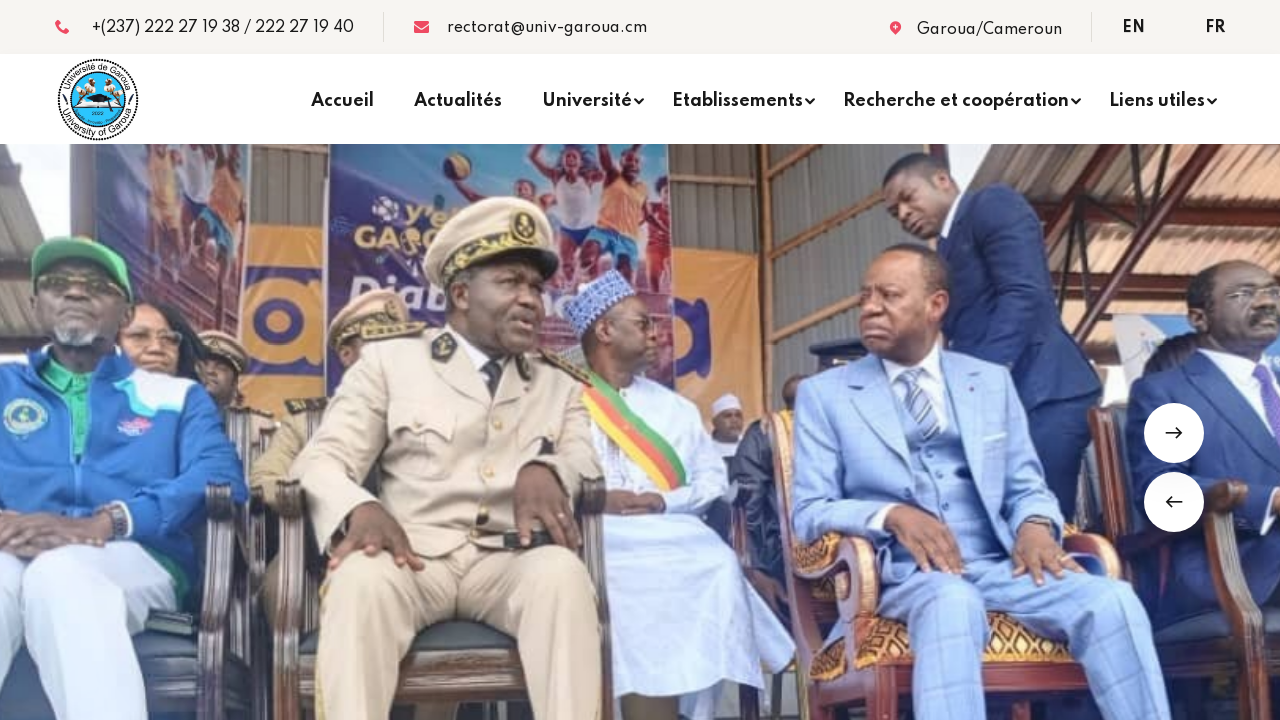

Navigated to University of Garoua website
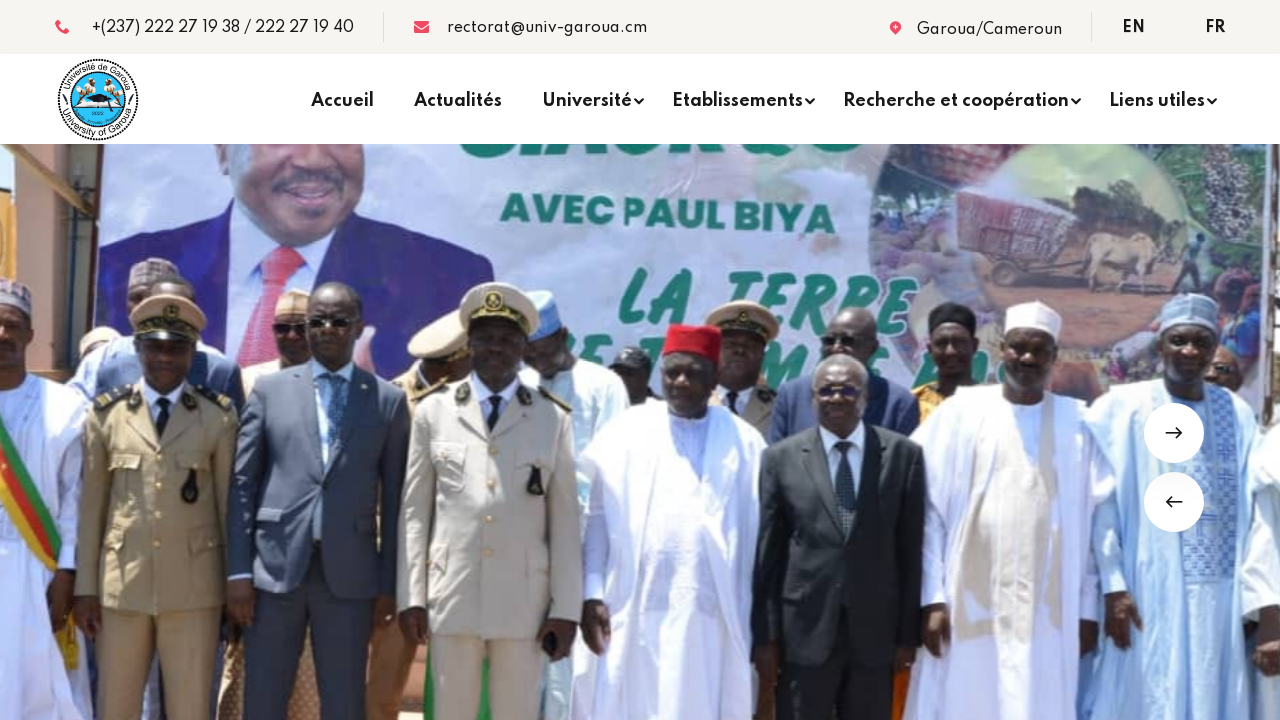

Navigation menu loaded
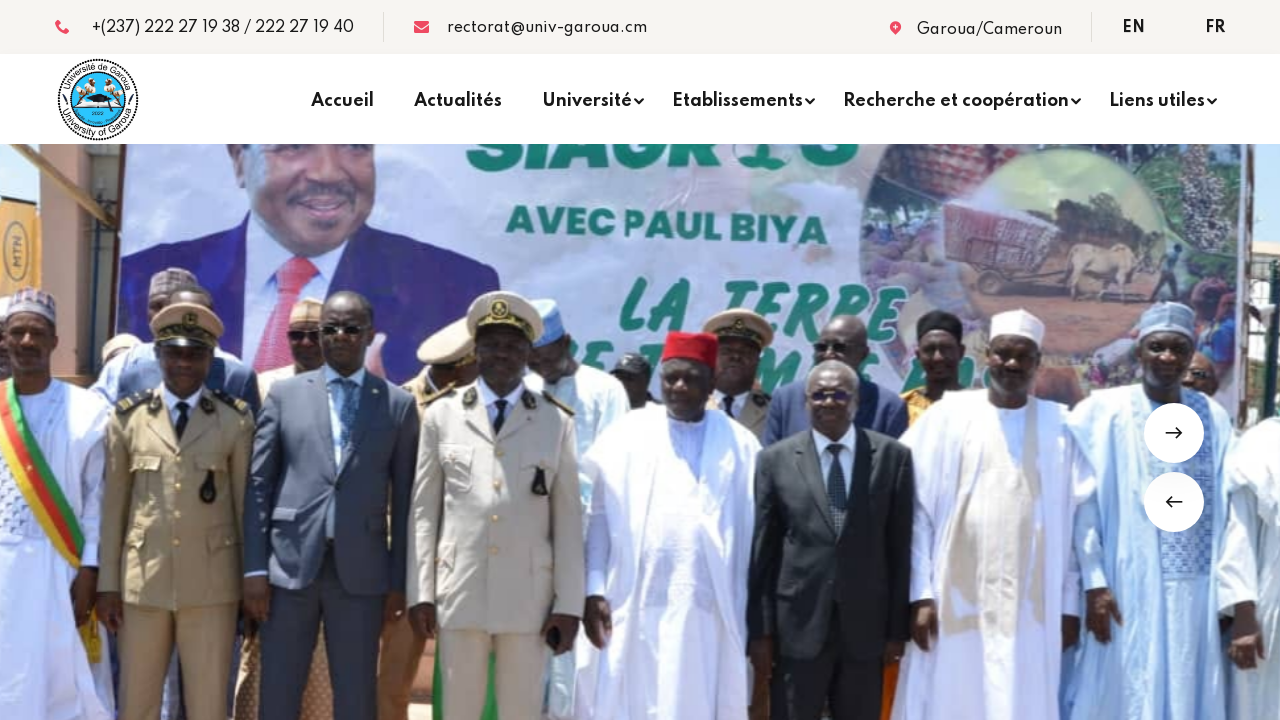

Hovered over Schools menu item at (738, 99) on xpath=//*[@id="main-wrapper"]/header/div[3]/div/div/div[2]/nav/ul/li[4]/a
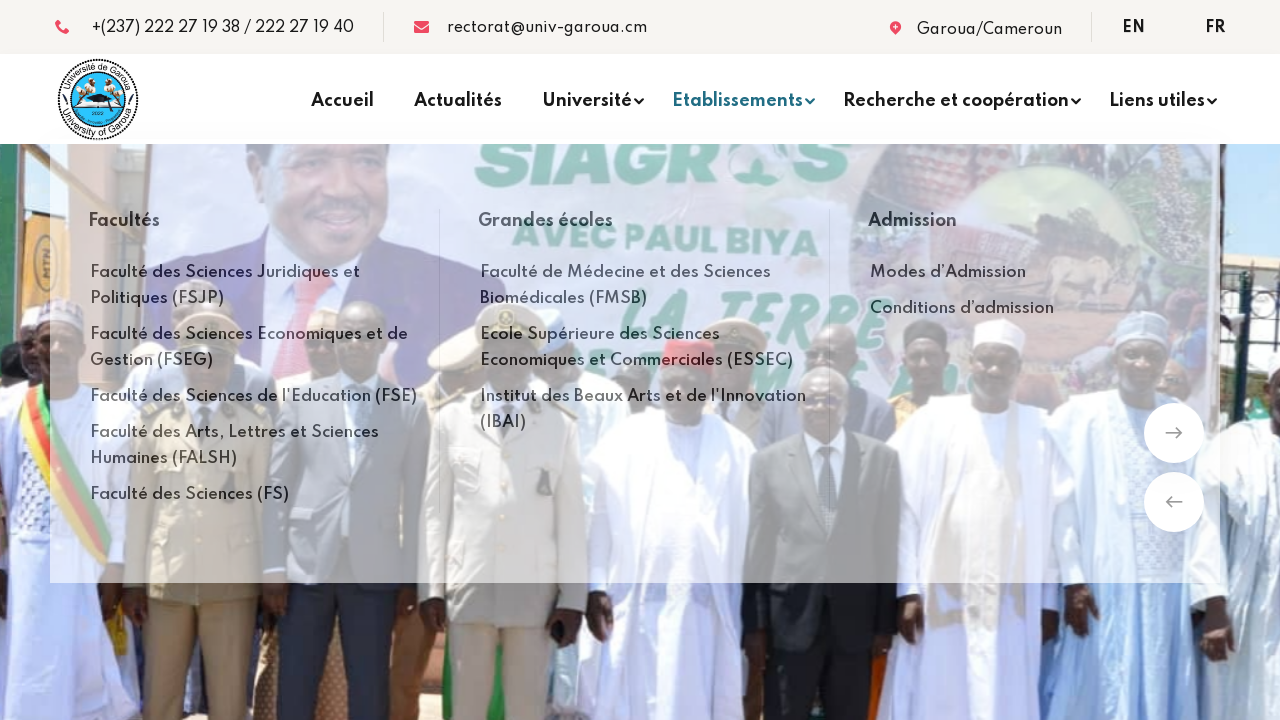

Schools dropdown sub-menu appeared
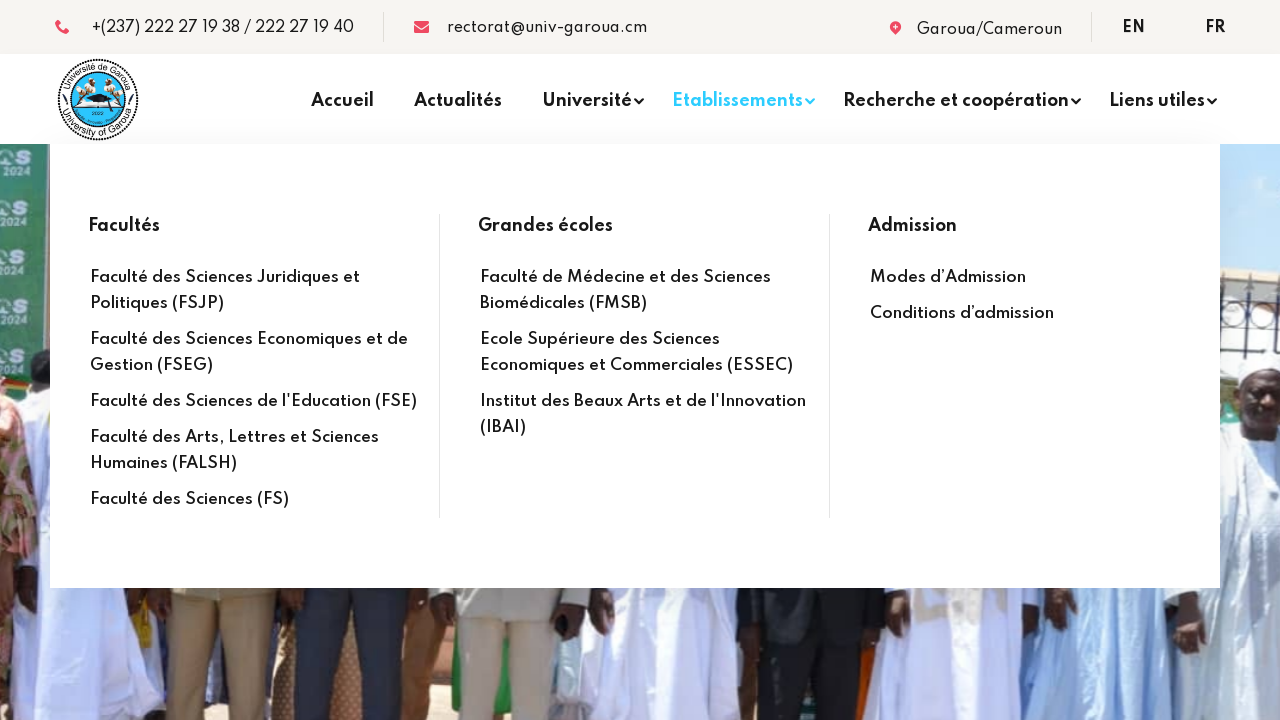

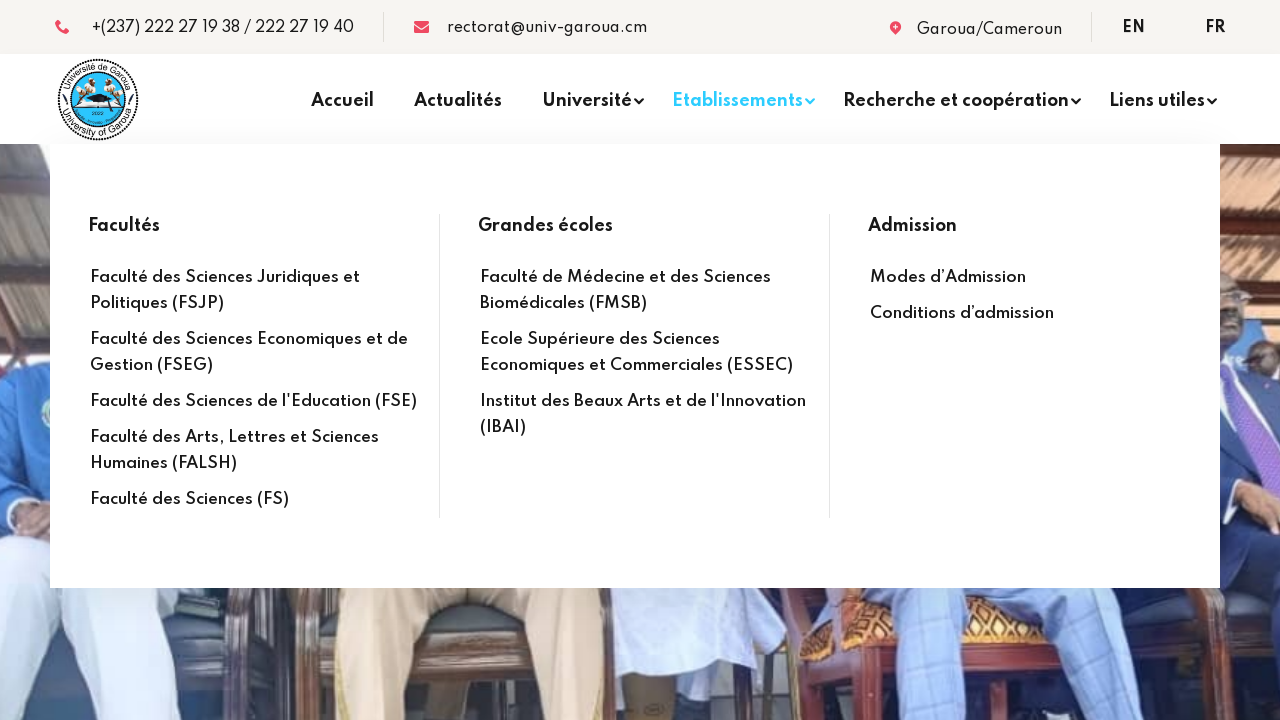